Navigates to the Automation Practice page and verifies that footer links are present and visible on the page

Starting URL: https://rahulshettyacademy.com/AutomationPractice/

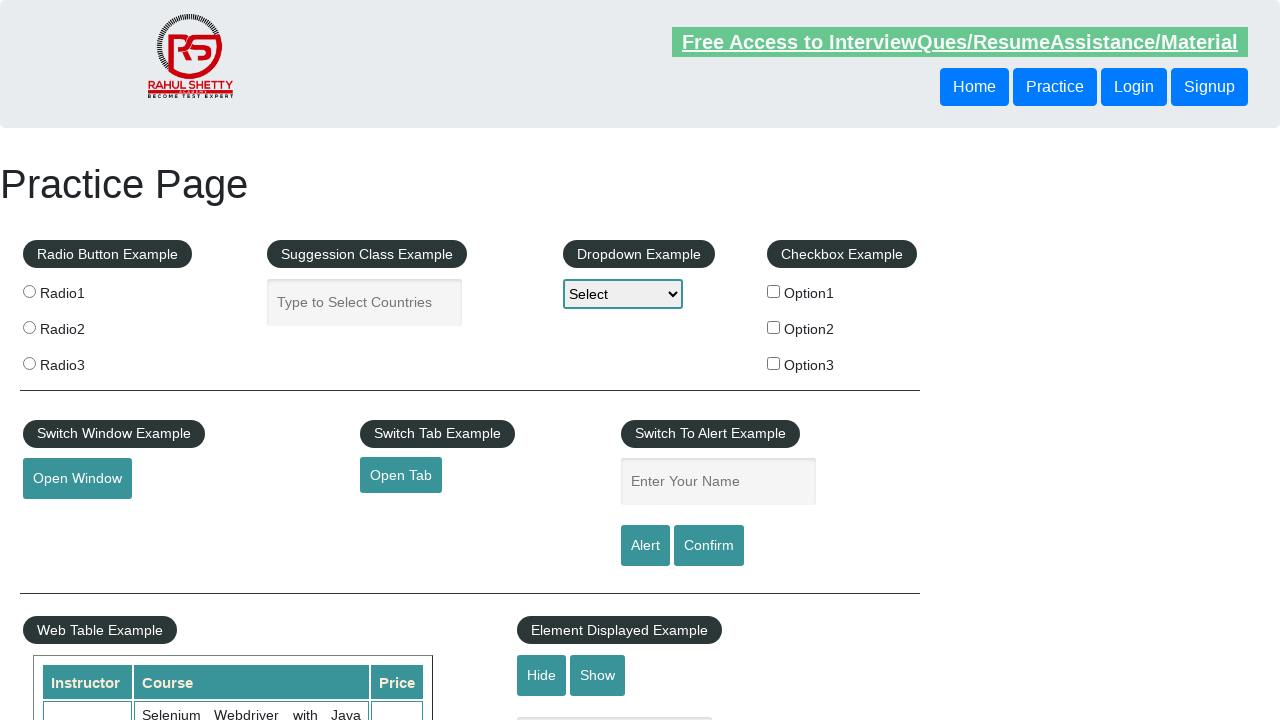

Navigated to Automation Practice page
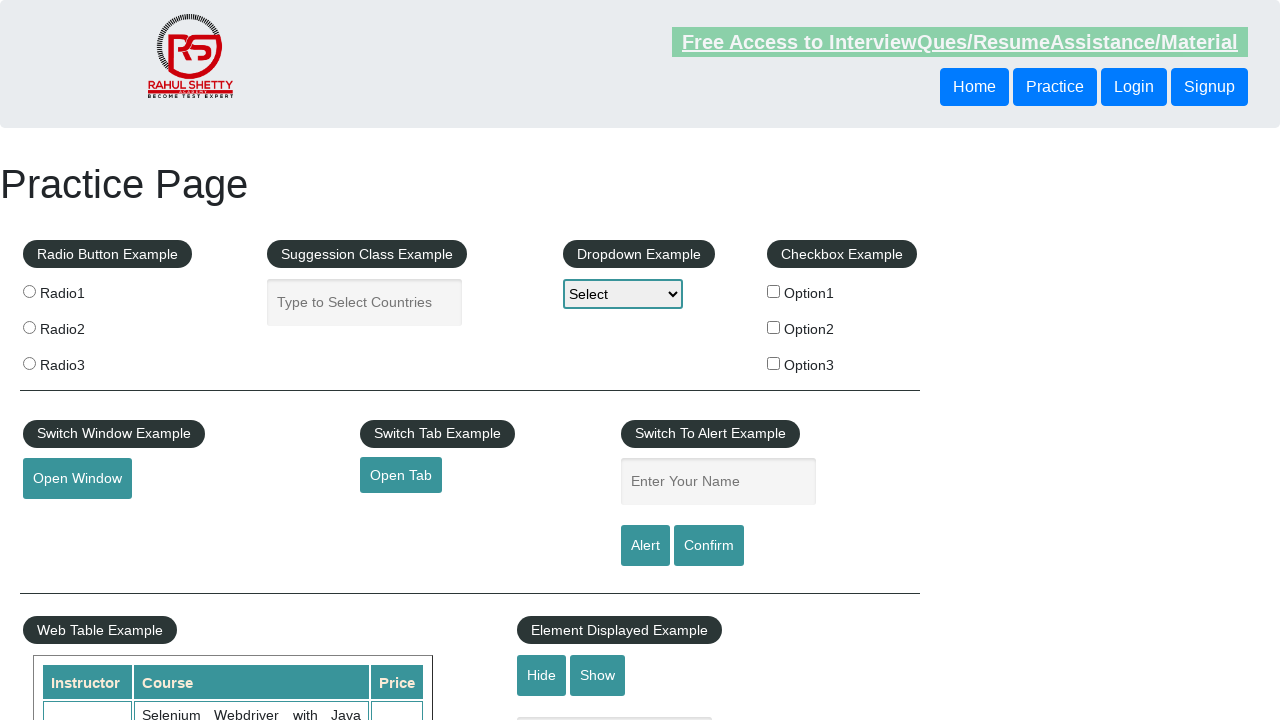

Page DOM content loaded
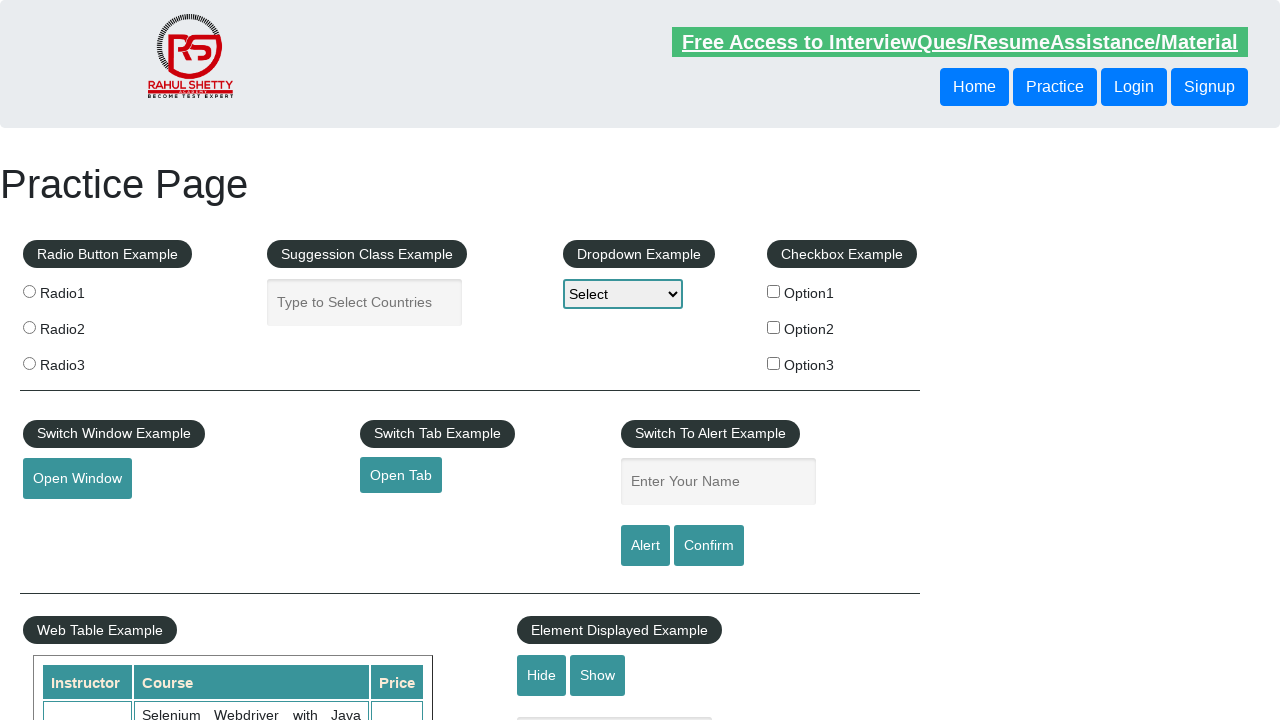

Footer links selector found on page
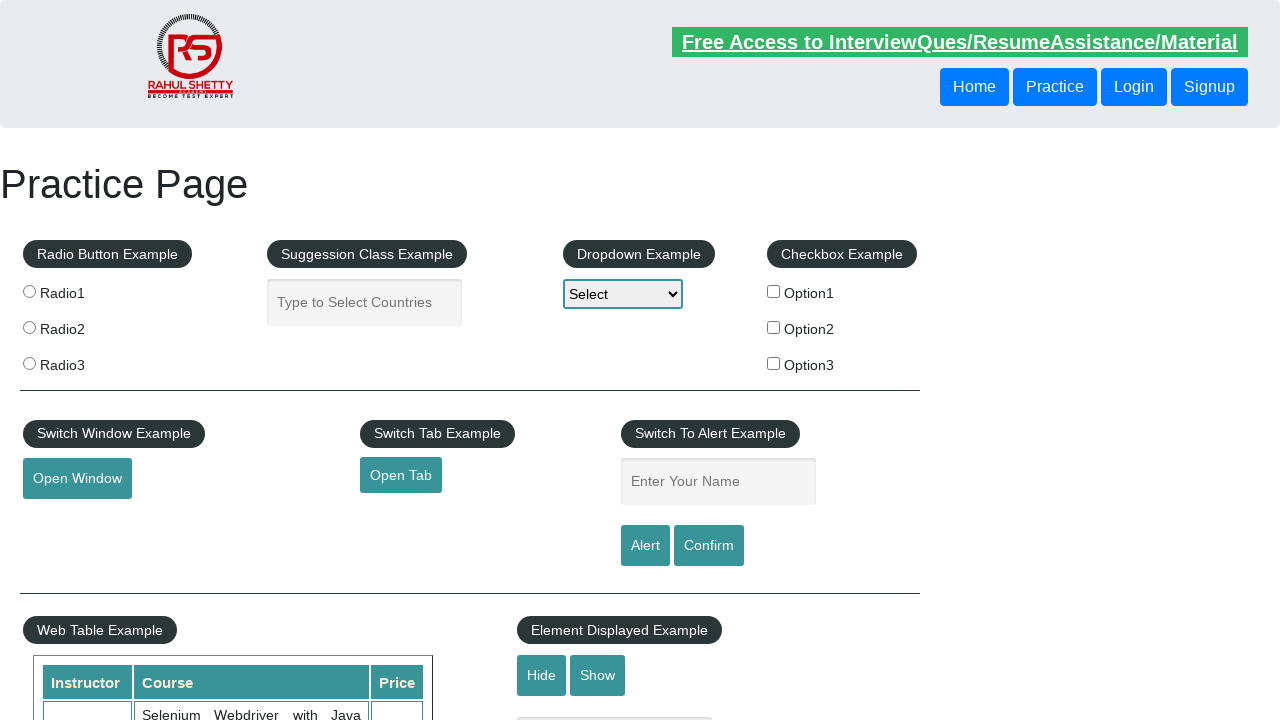

Located footer links using locator
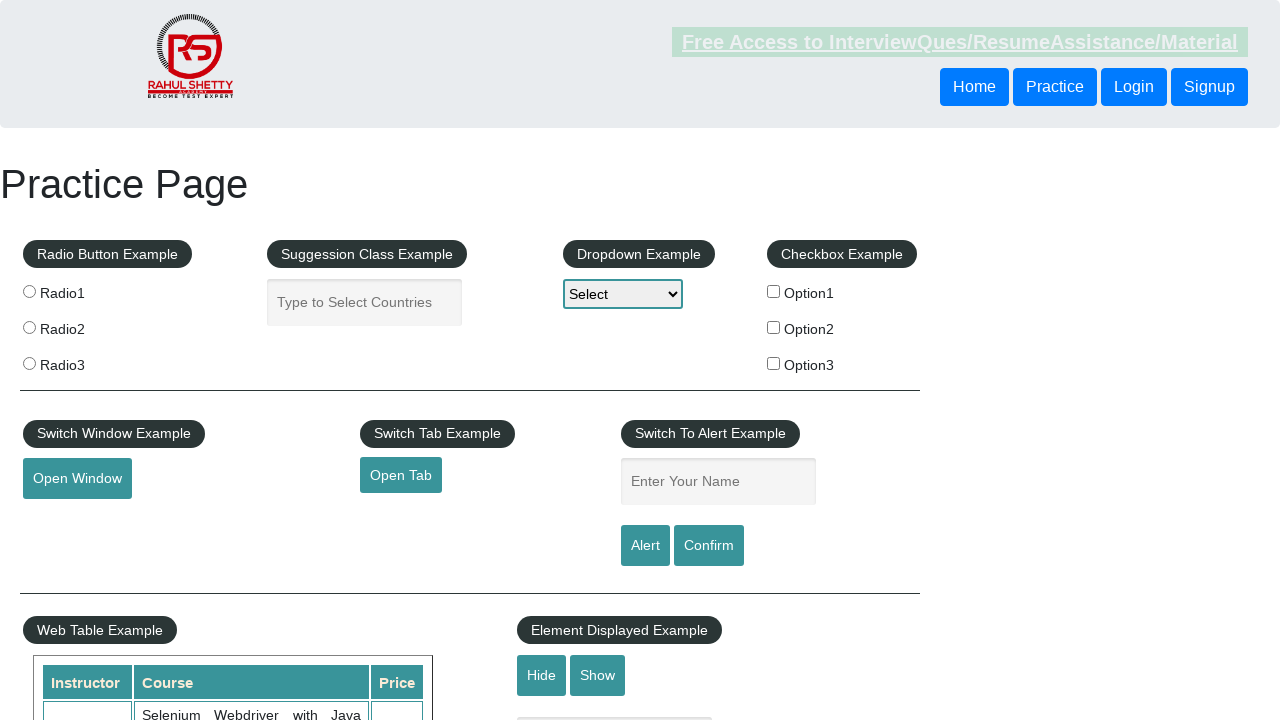

Verified that footer links are present and visible
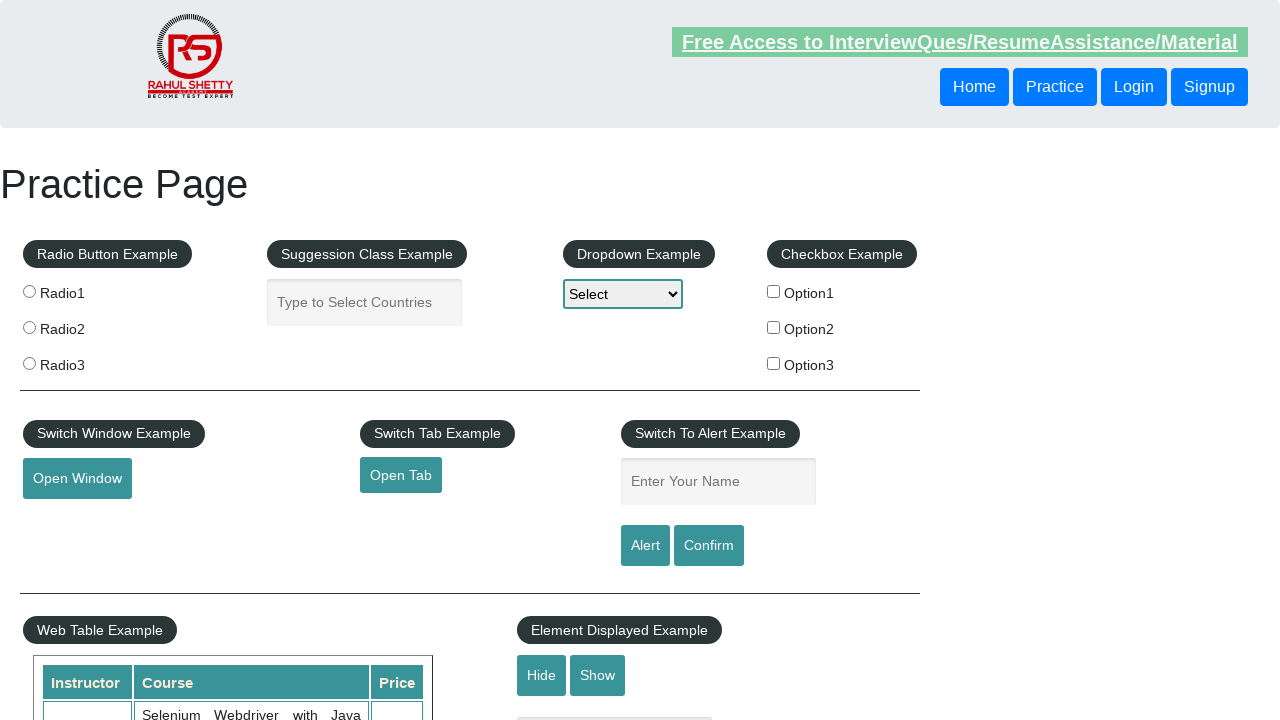

Located first footer link
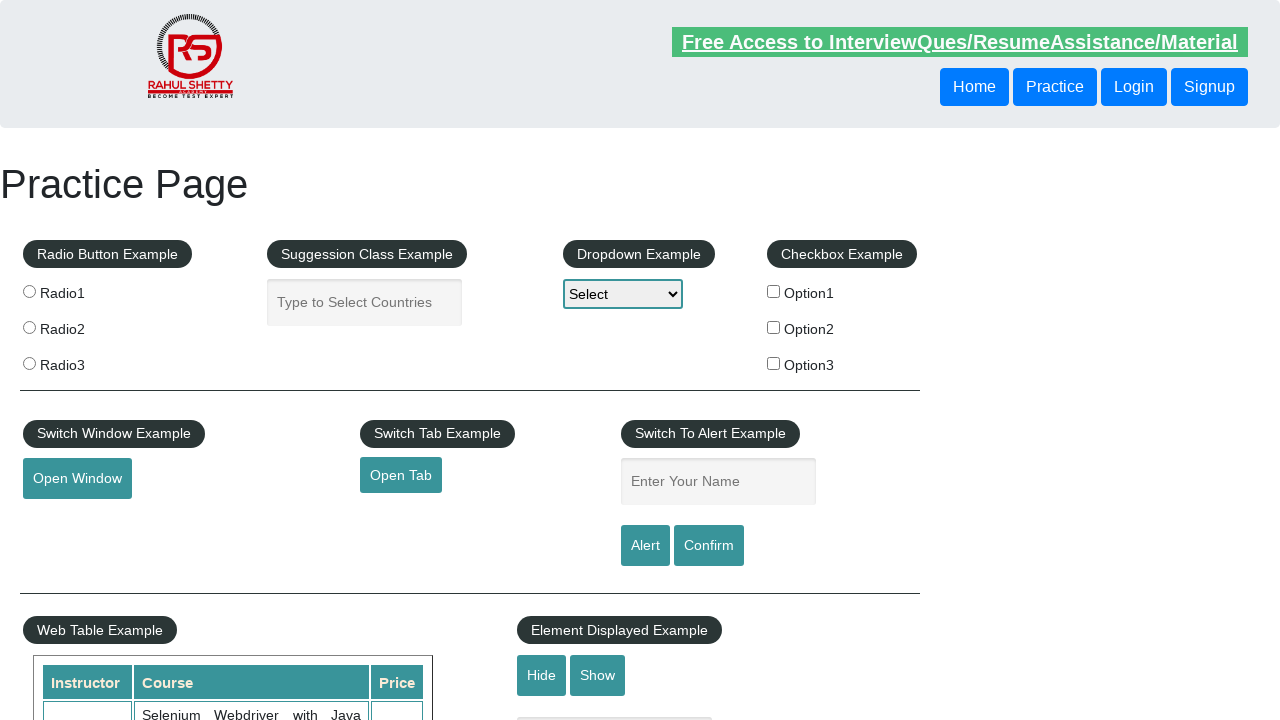

Clicked on first footer link at (157, 482) on li.gf-li a >> nth=0
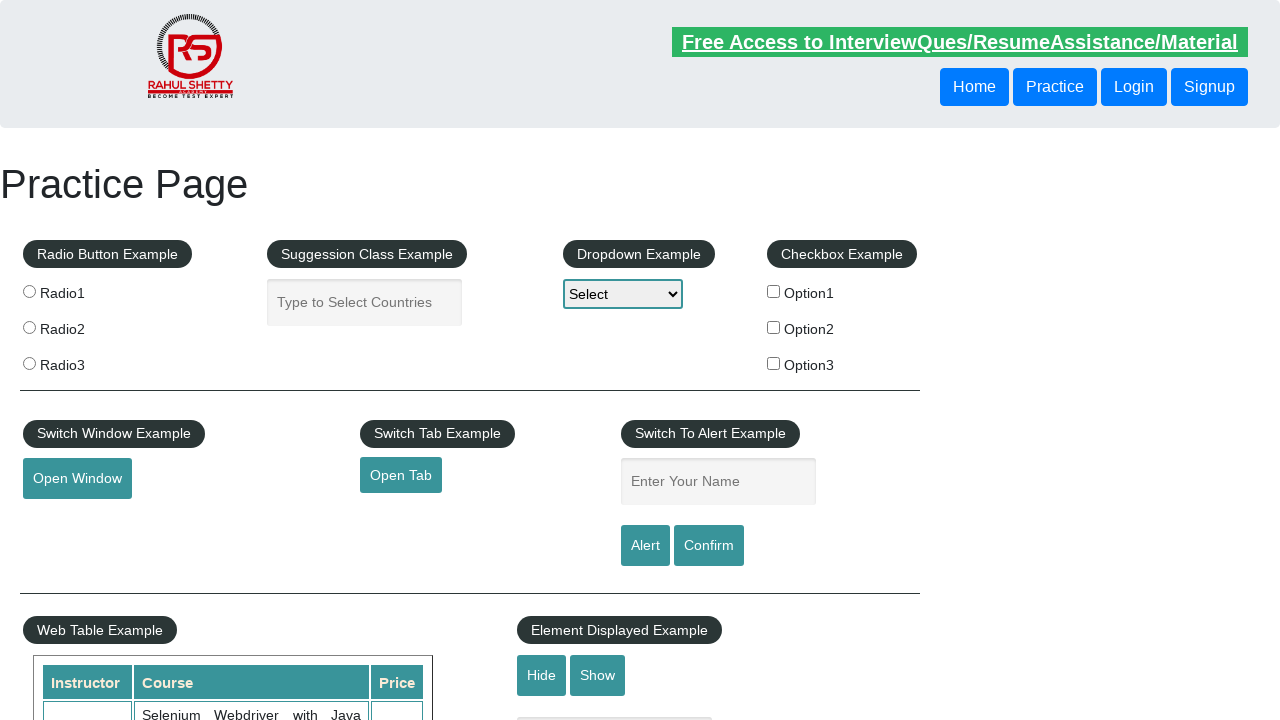

Navigation completed and page fully loaded
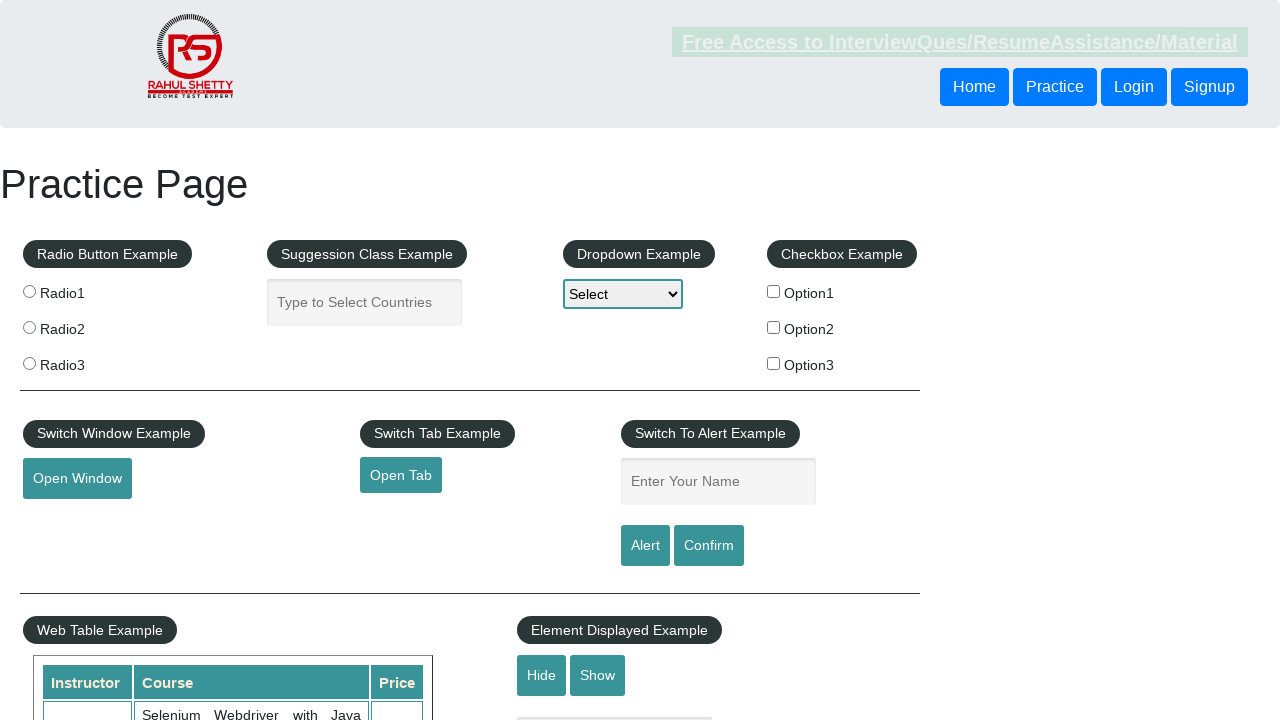

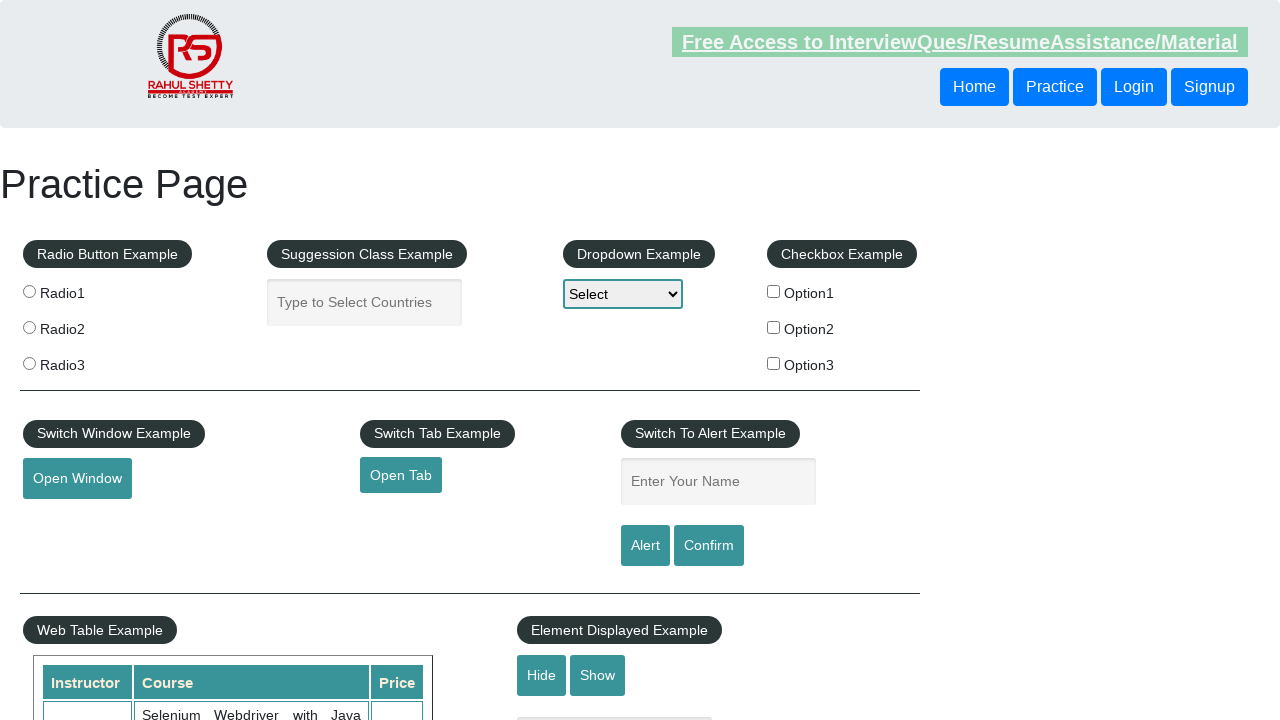